Tests a Todo page by adding a new todo item, verifying it was added, editing the todo content via dialog, verifying the edit, and then deleting the todo item.

Starting URL: https://material.playwrightvn.com/

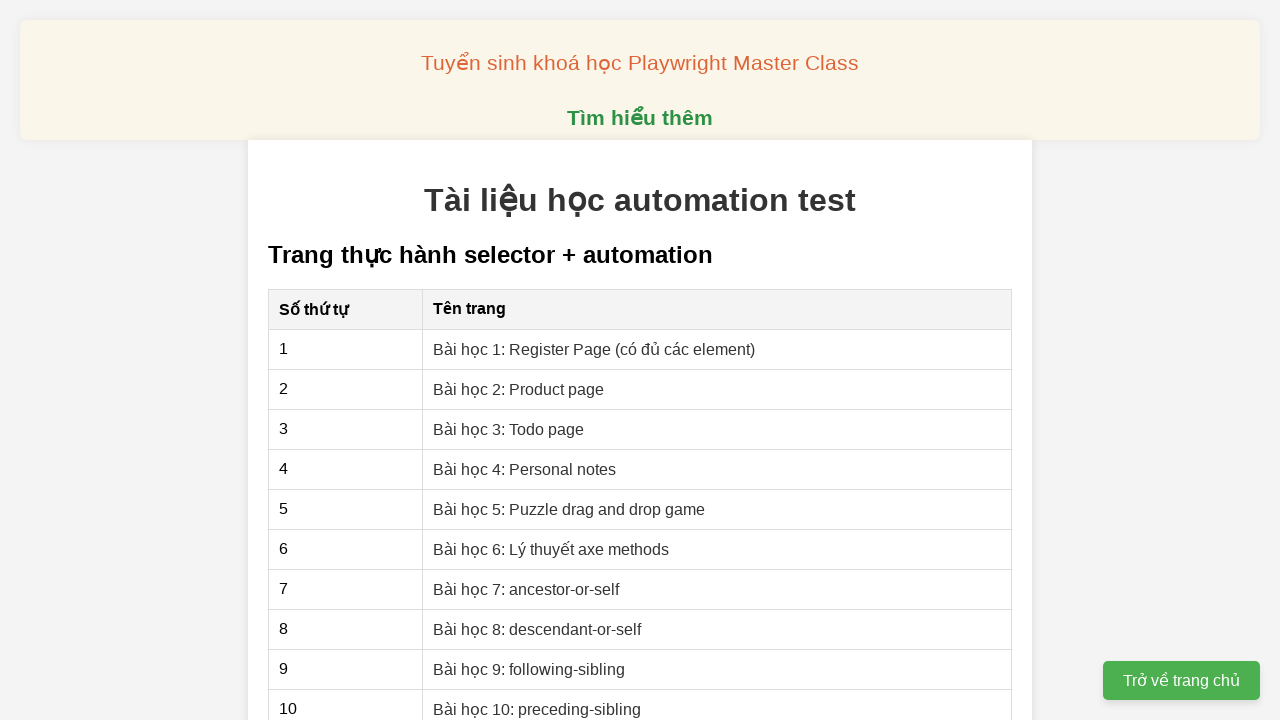

Clicked on 'Bài học 3: Todo page' link at (509, 429) on xpath=//a[normalize-space(text())='Bài học 3: Todo page']
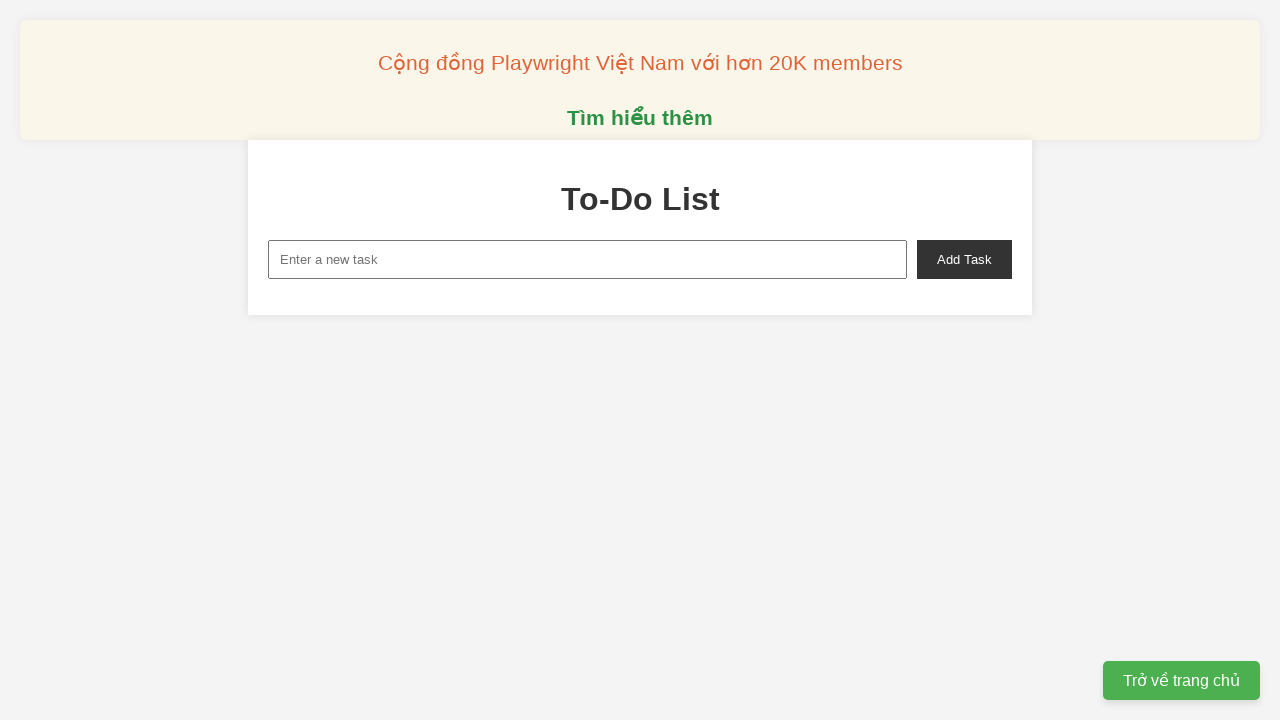

Filled in the new task input with 'Xin chào, đây là bài thực hành ngày 18 tháng 9' on xpath=//input[@id='new-task']
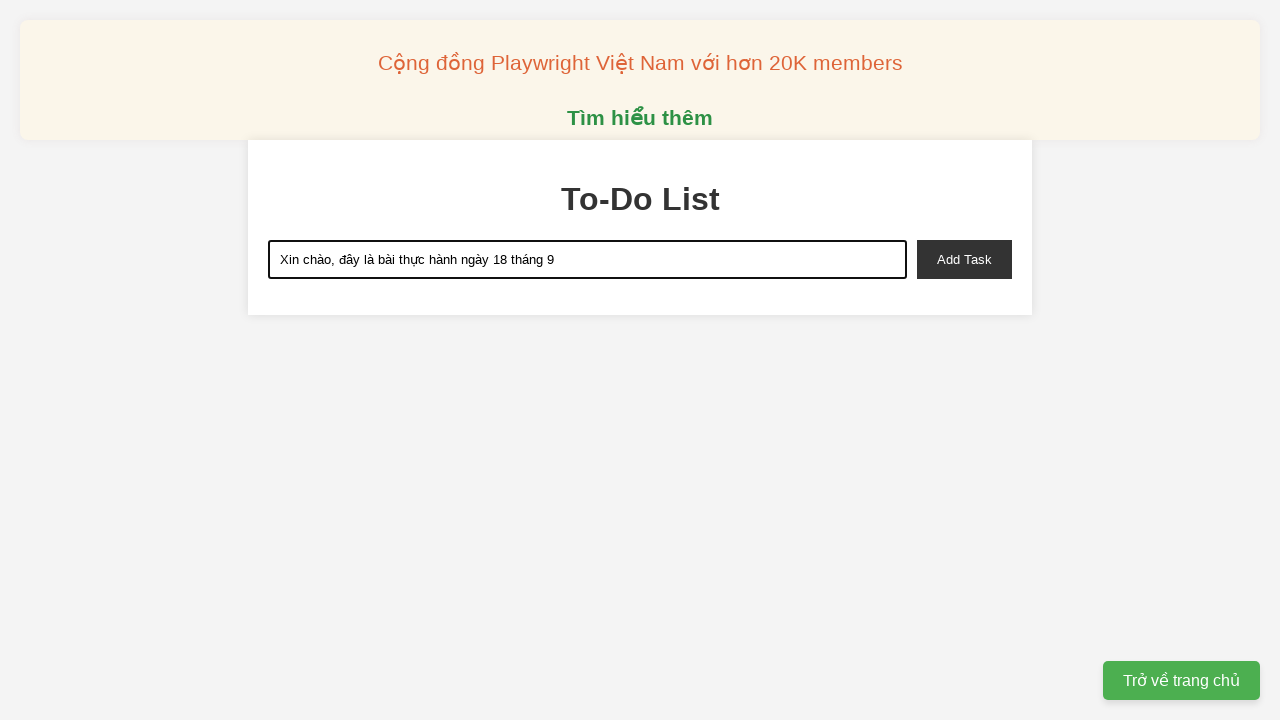

Clicked 'Add Task' button at (964, 259) on internal:role=button[name="Add Task"i]
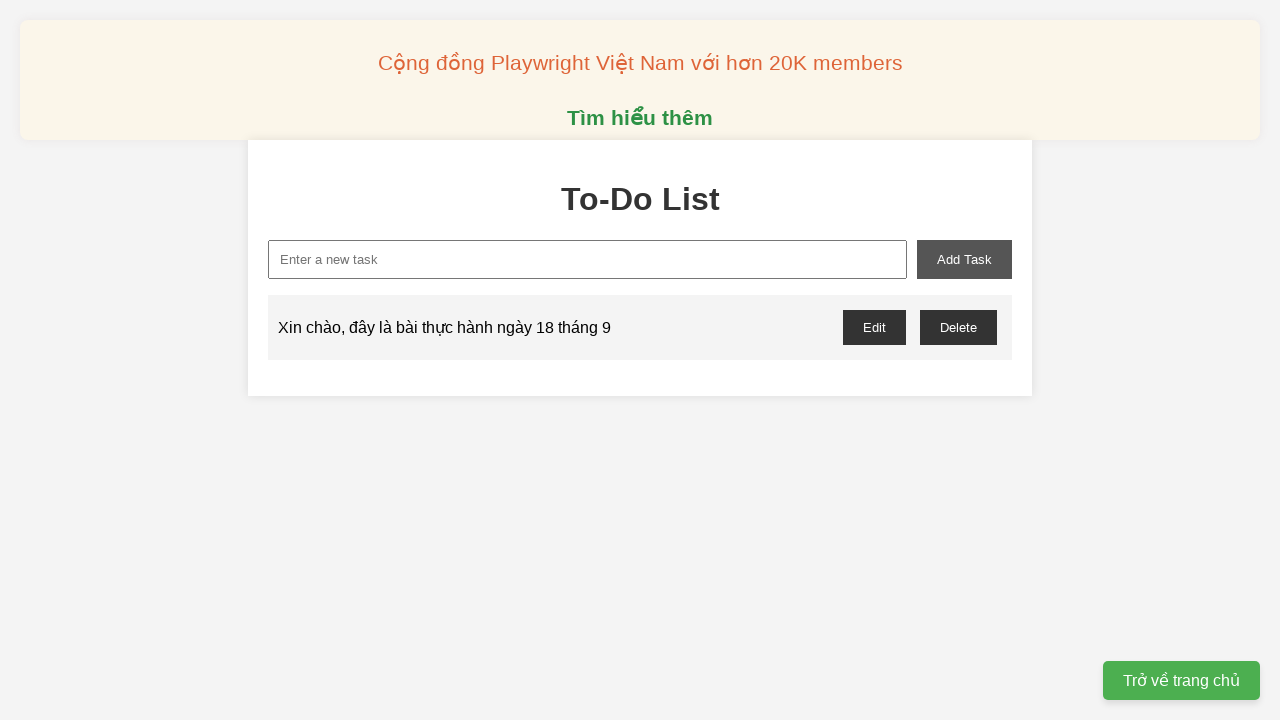

Verified that exactly 1 todo item exists in the task list
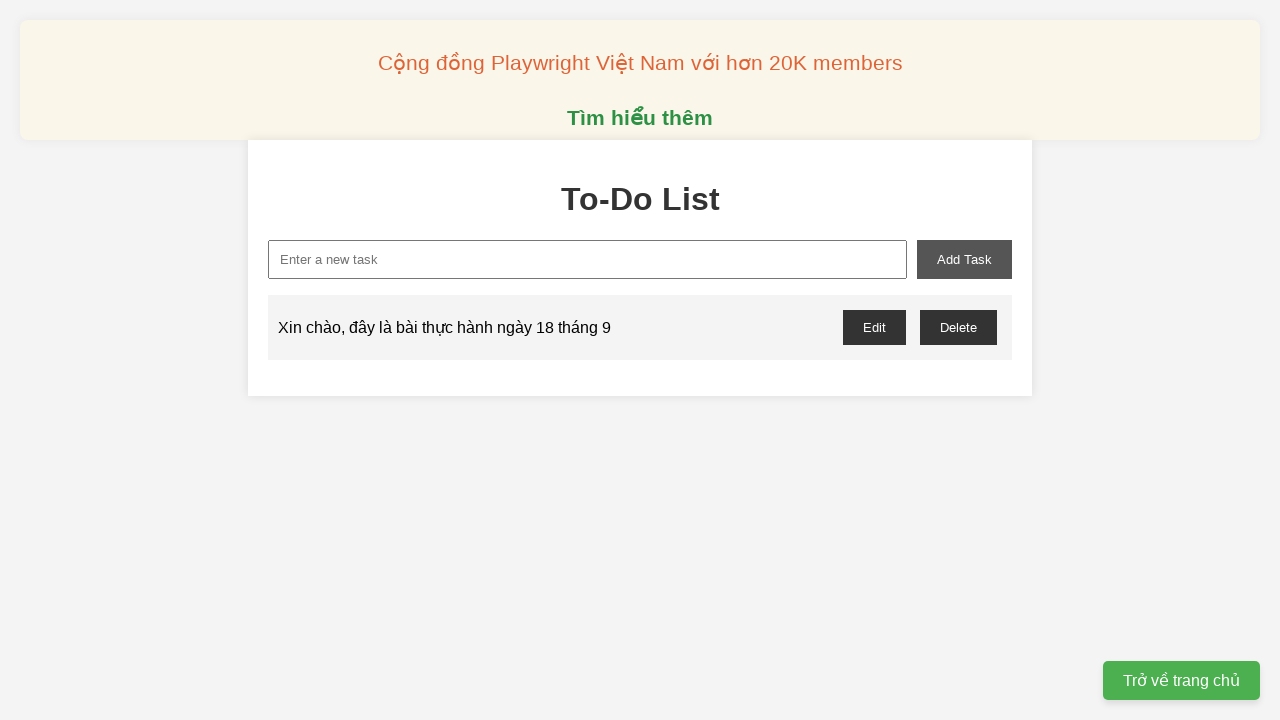

Set up dialog handler for editing task
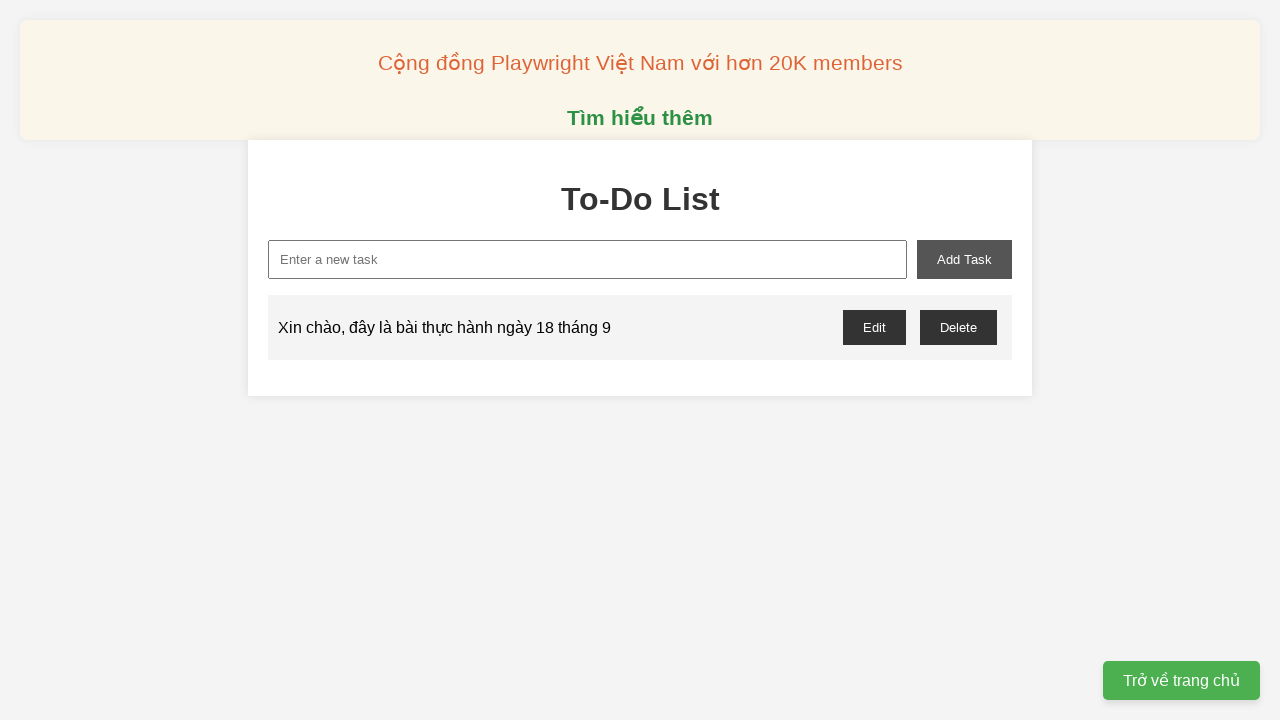

Clicked edit button for the todo item at (874, 327) on xpath=//button[@onclick='editTask(0)']
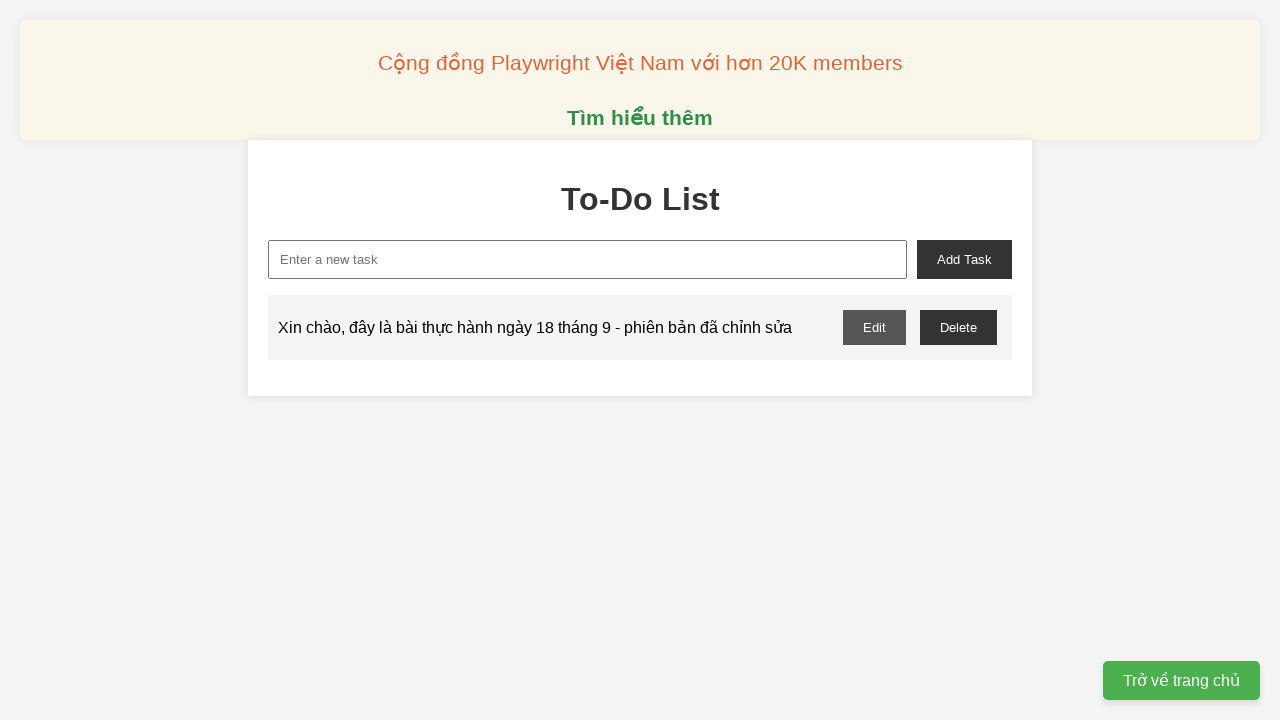

Waited 2 seconds for edit dialog to complete
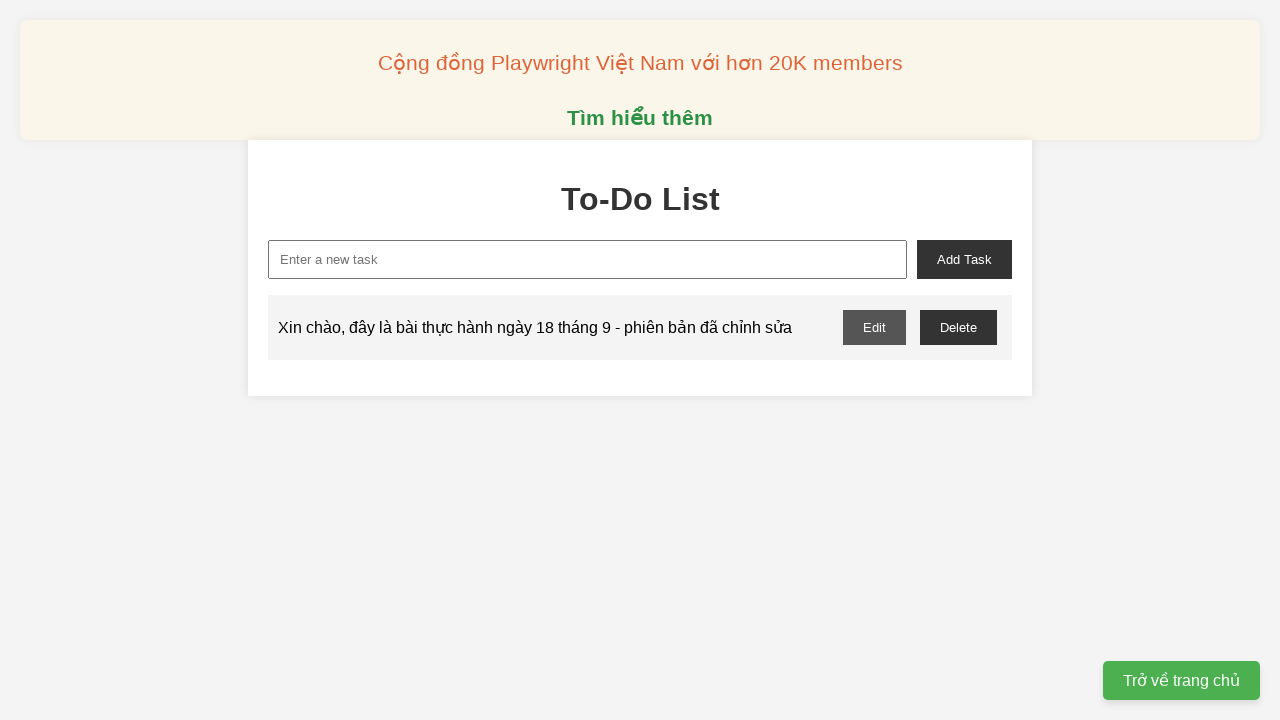

Verified that the edited todo content is visible: 'Xin chào, đây là bài thực hành ngày 18 tháng 9 - phiên bản đã chỉnh sửa'
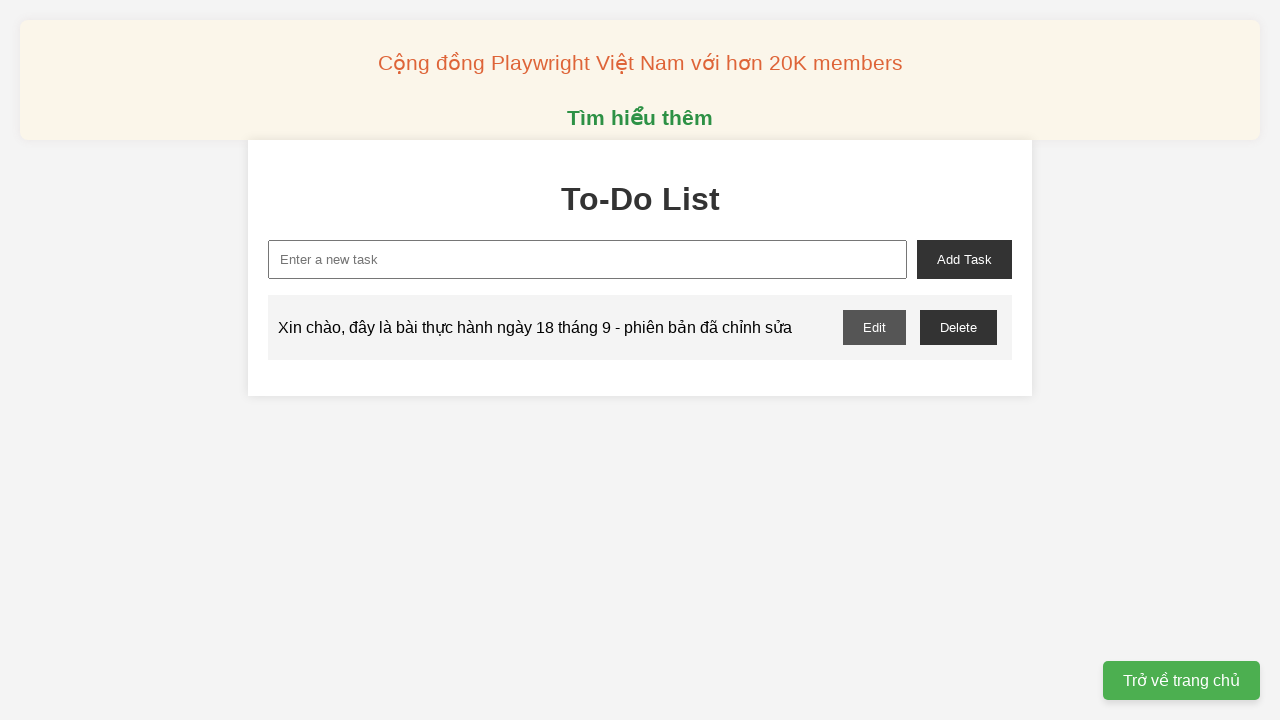

Clicked 'Delete' button to remove the todo item at (958, 327) on xpath=//button[text()='Delete']
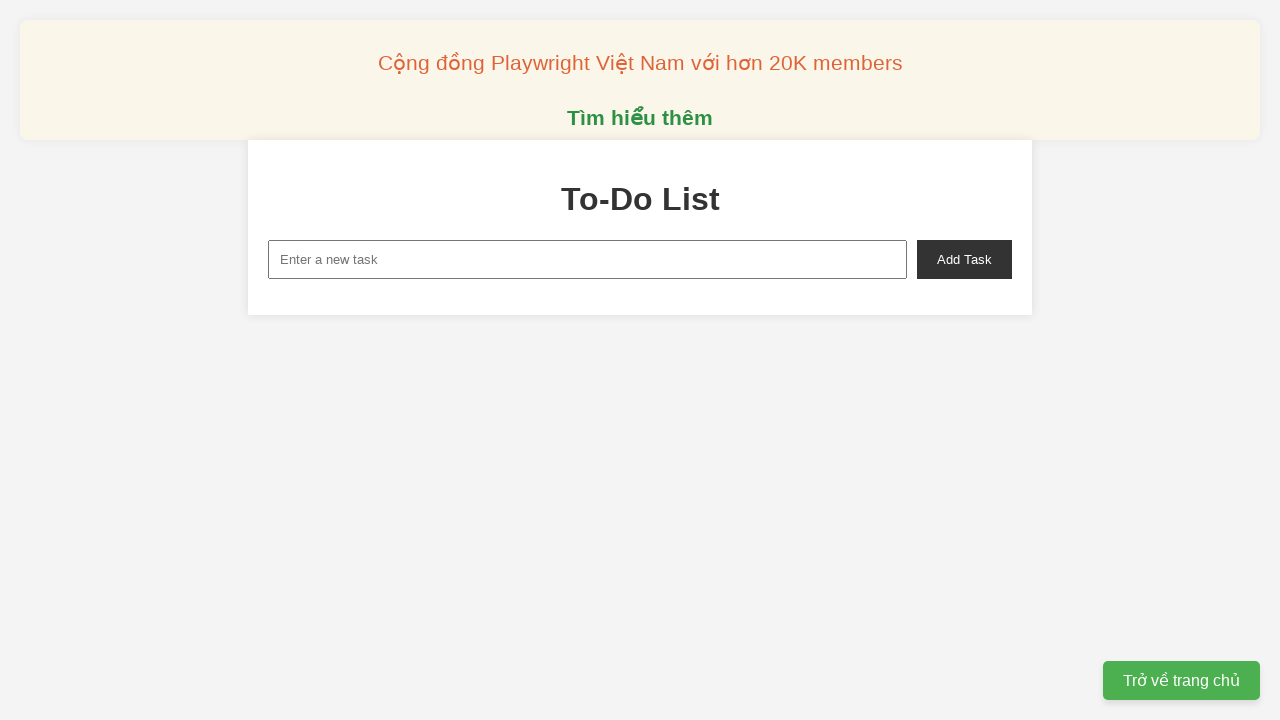

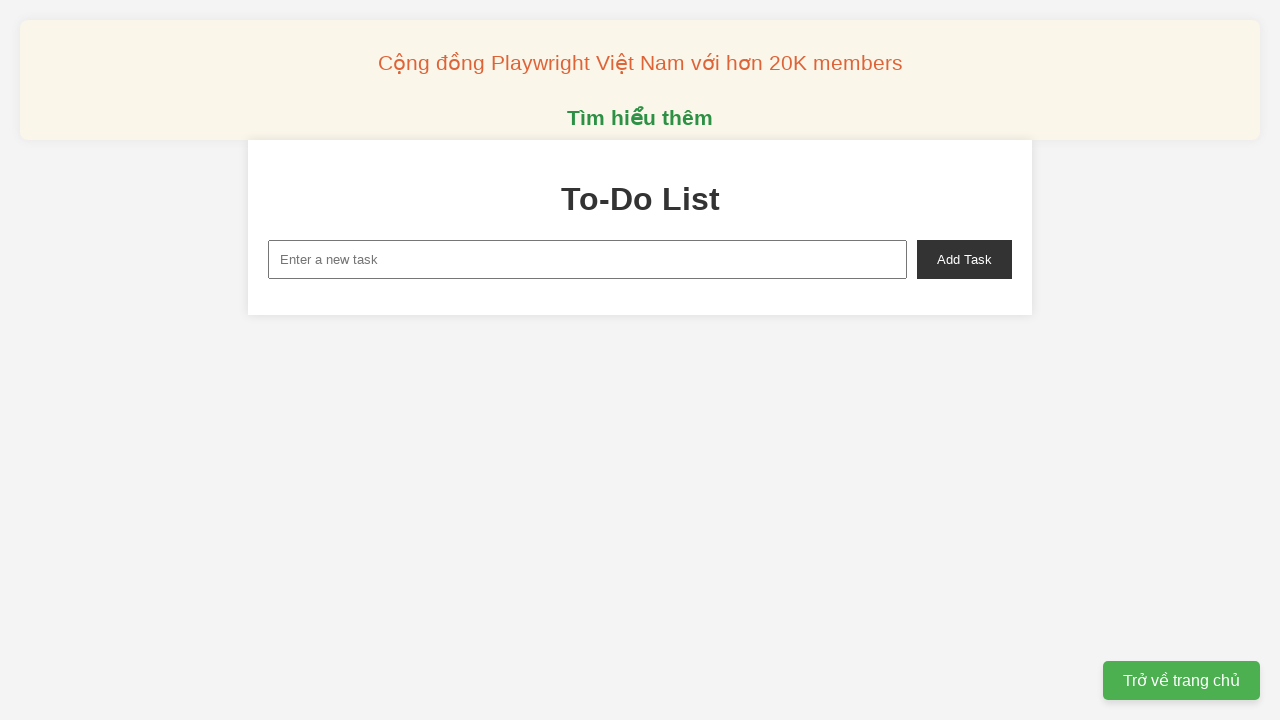